Tests a scrollable table on a practice automation page by scrolling the page and table, then verifying that the sum of values in a column matches the displayed total amount

Starting URL: https://rahulshettyacademy.com/AutomationPractice/

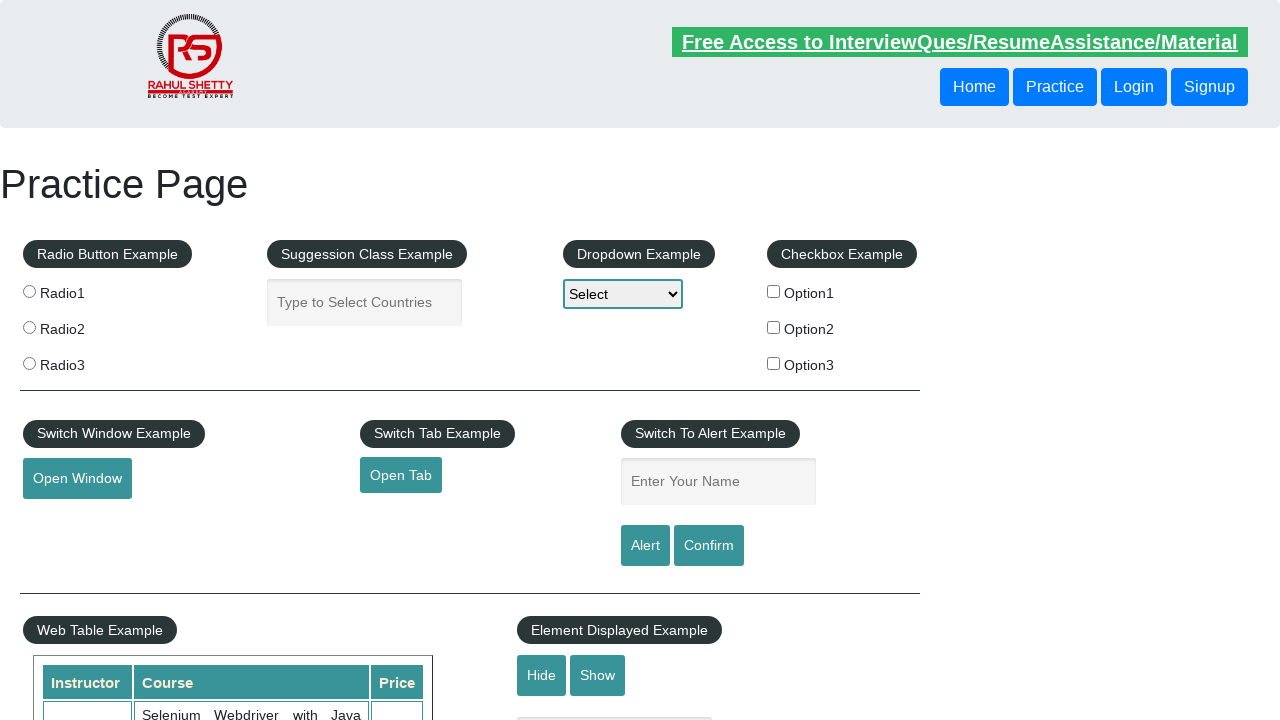

Scrolled page down by 500 pixels
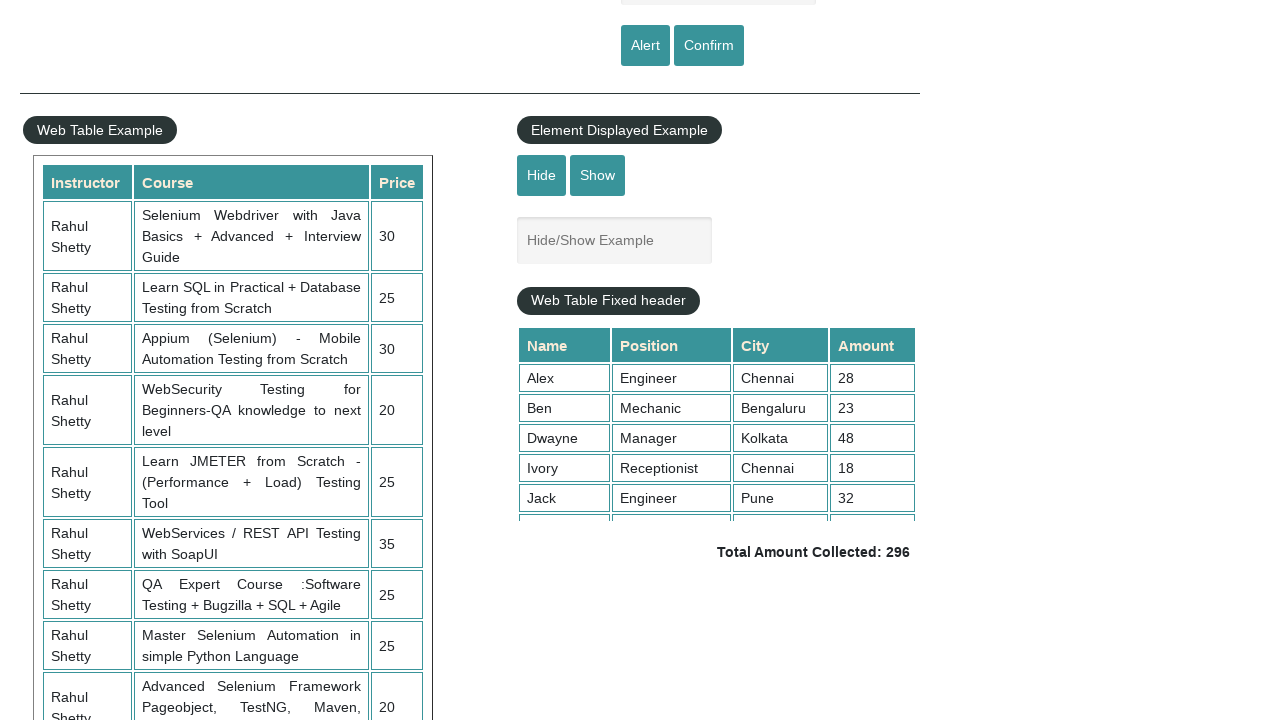

Waited 1000ms for page scroll to complete
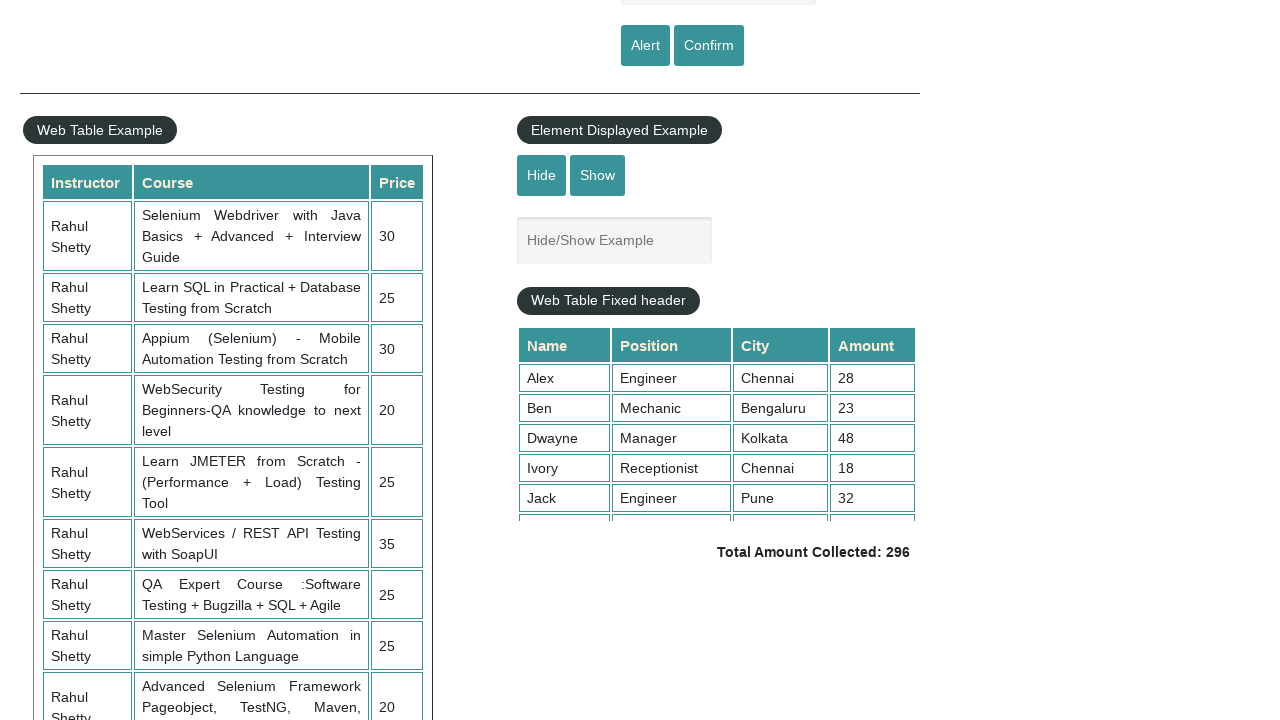

Scrolled table element down by 5000 pixels
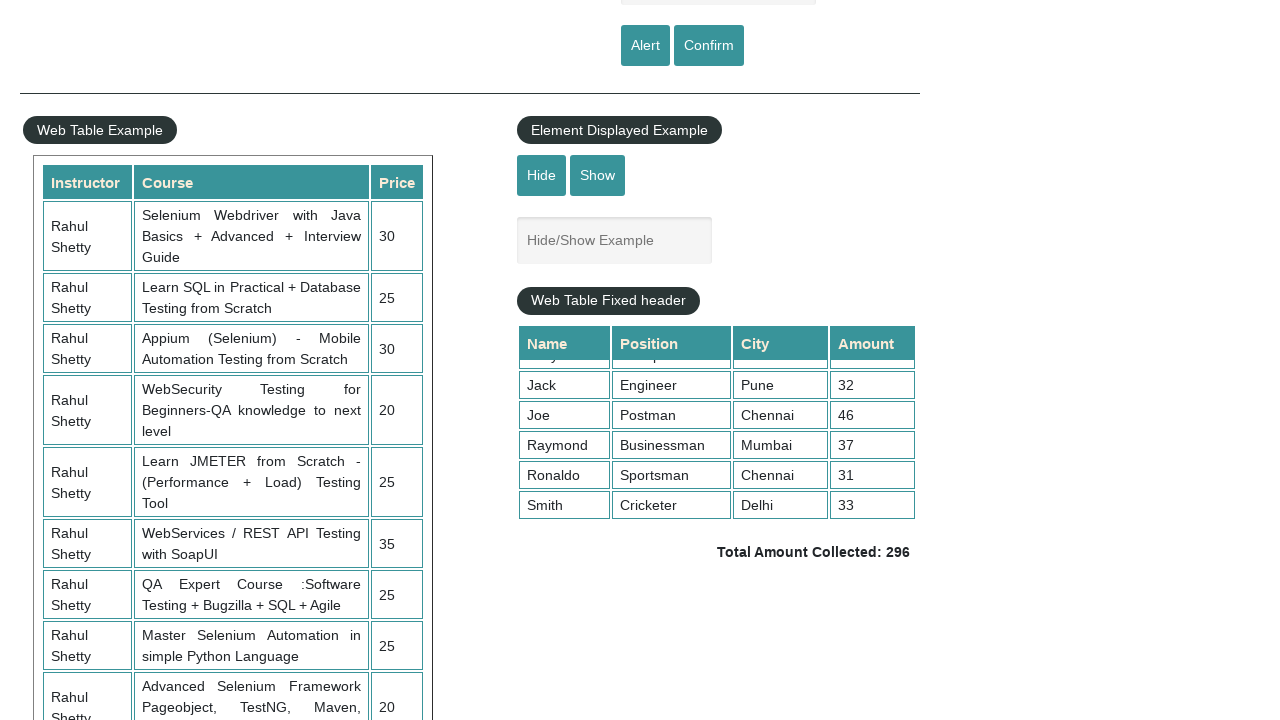

Waited 1000ms for table scroll to complete
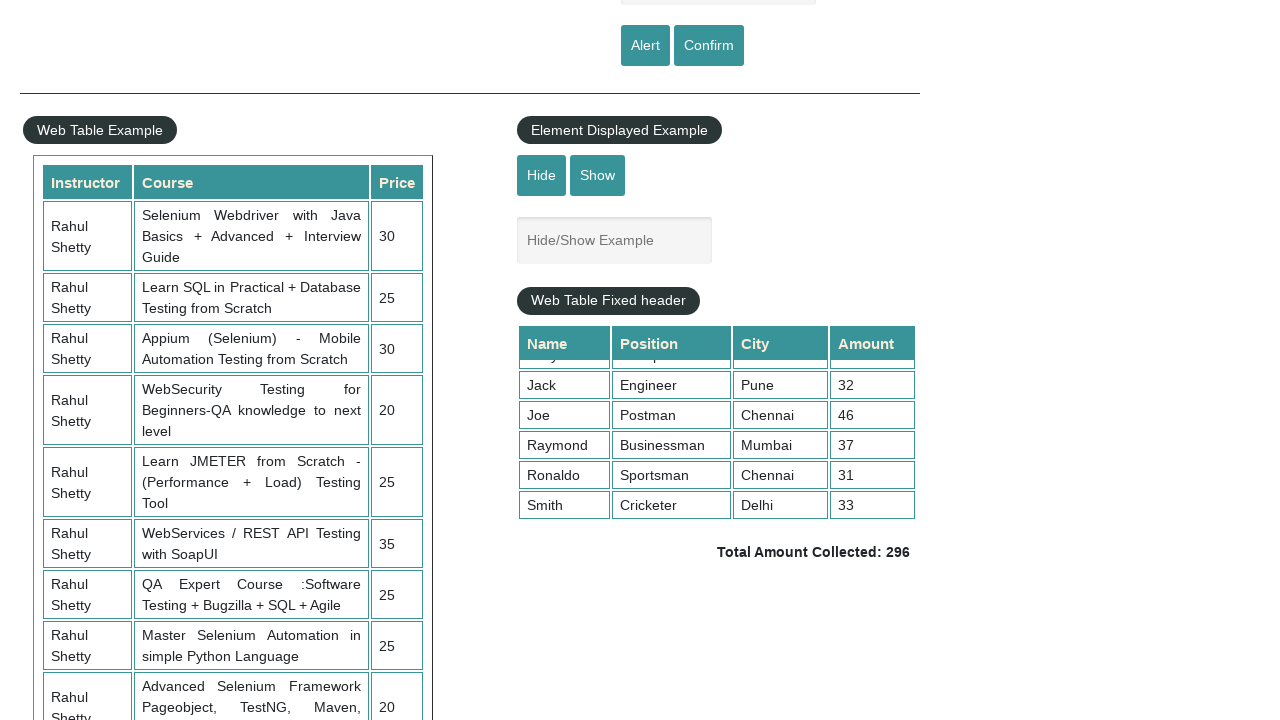

Retrieved all values from 4th column of the table
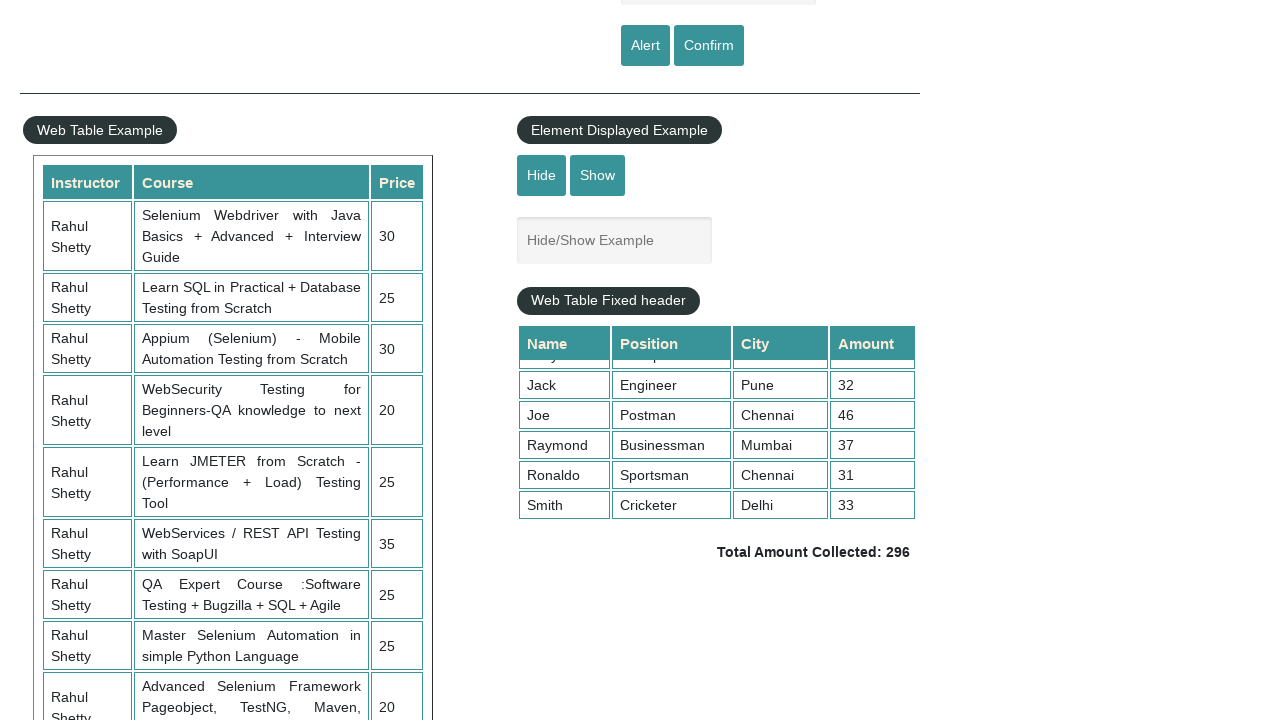

Calculated sum of all column values: 296
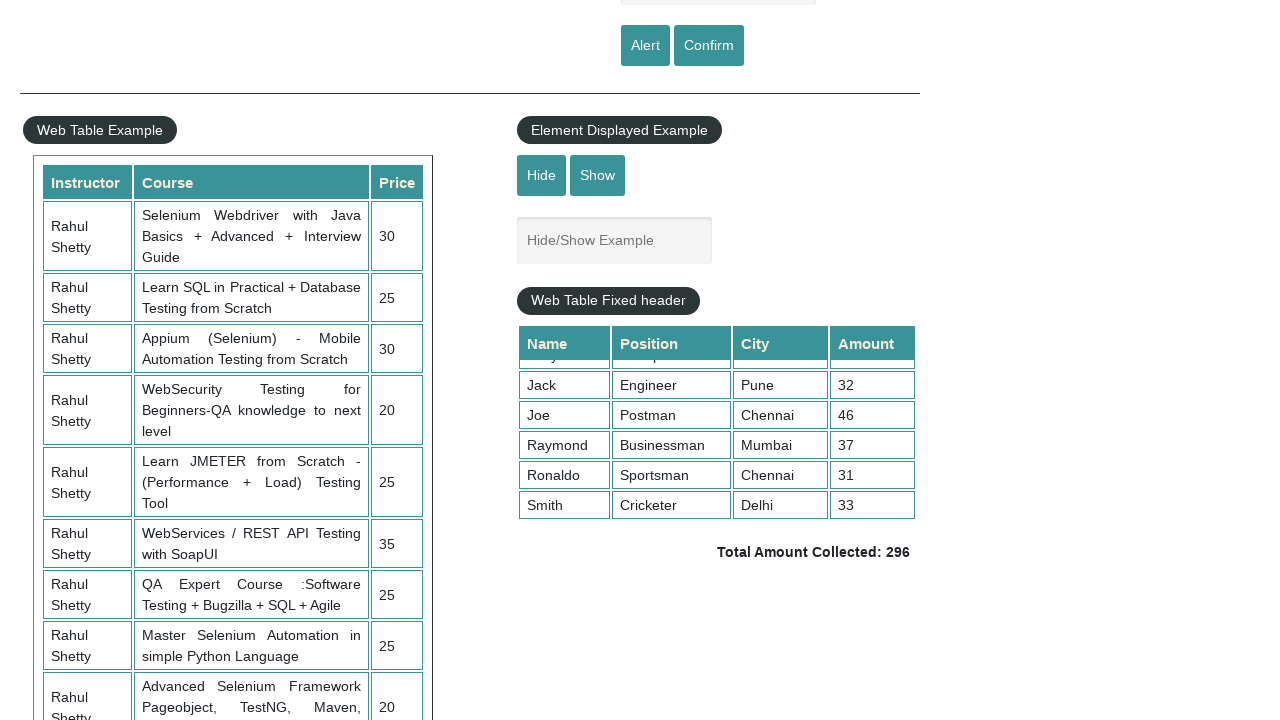

Retrieved displayed total amount from page
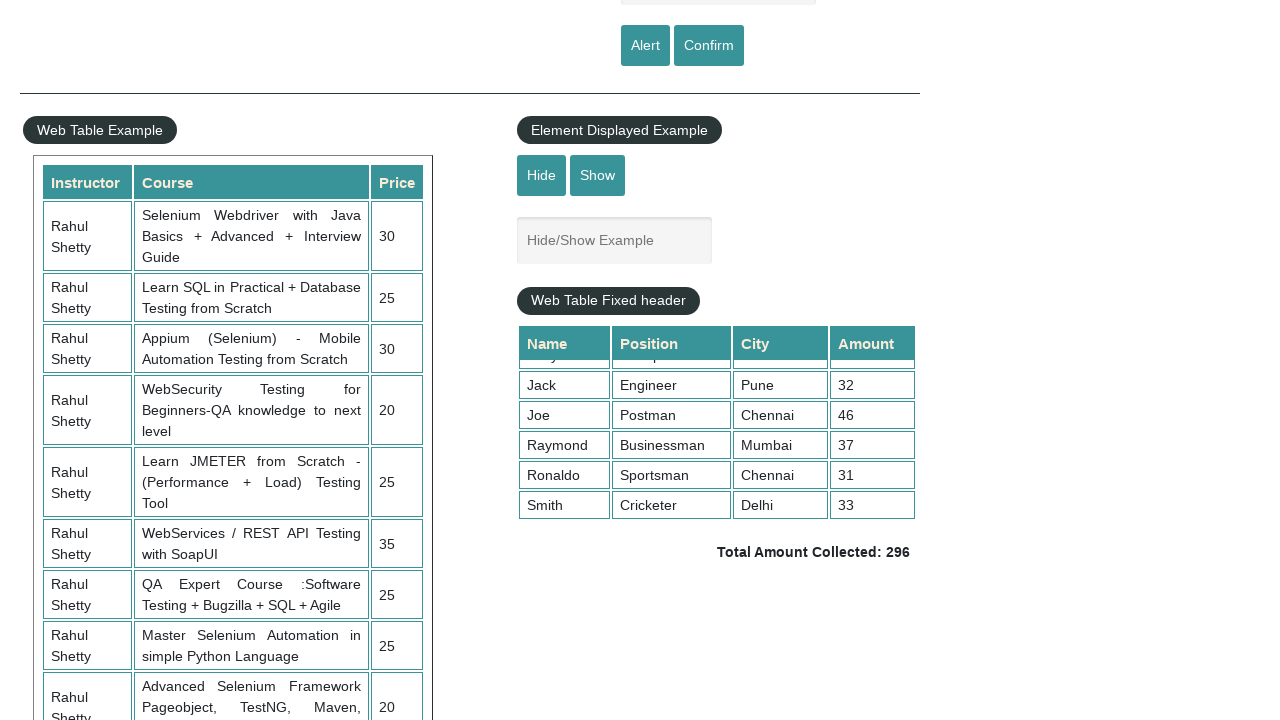

Extracted displayed total: 296
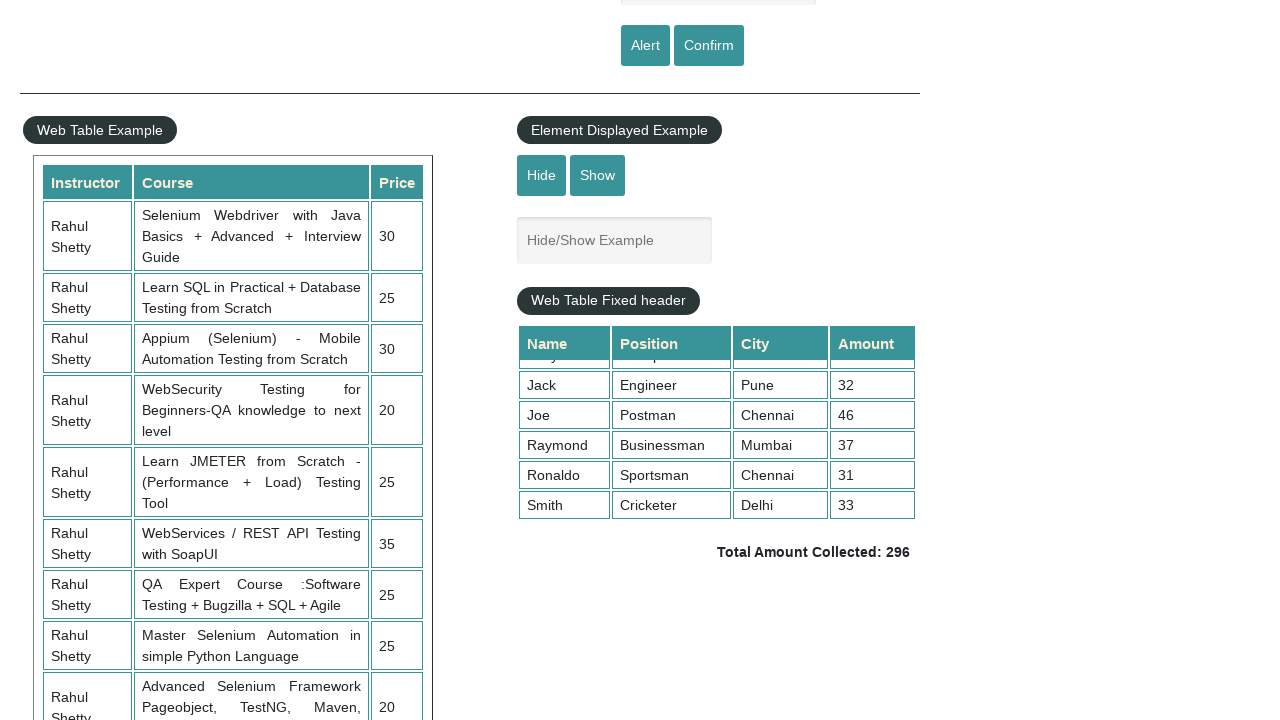

Verified calculated sum (296) matches displayed total (296)
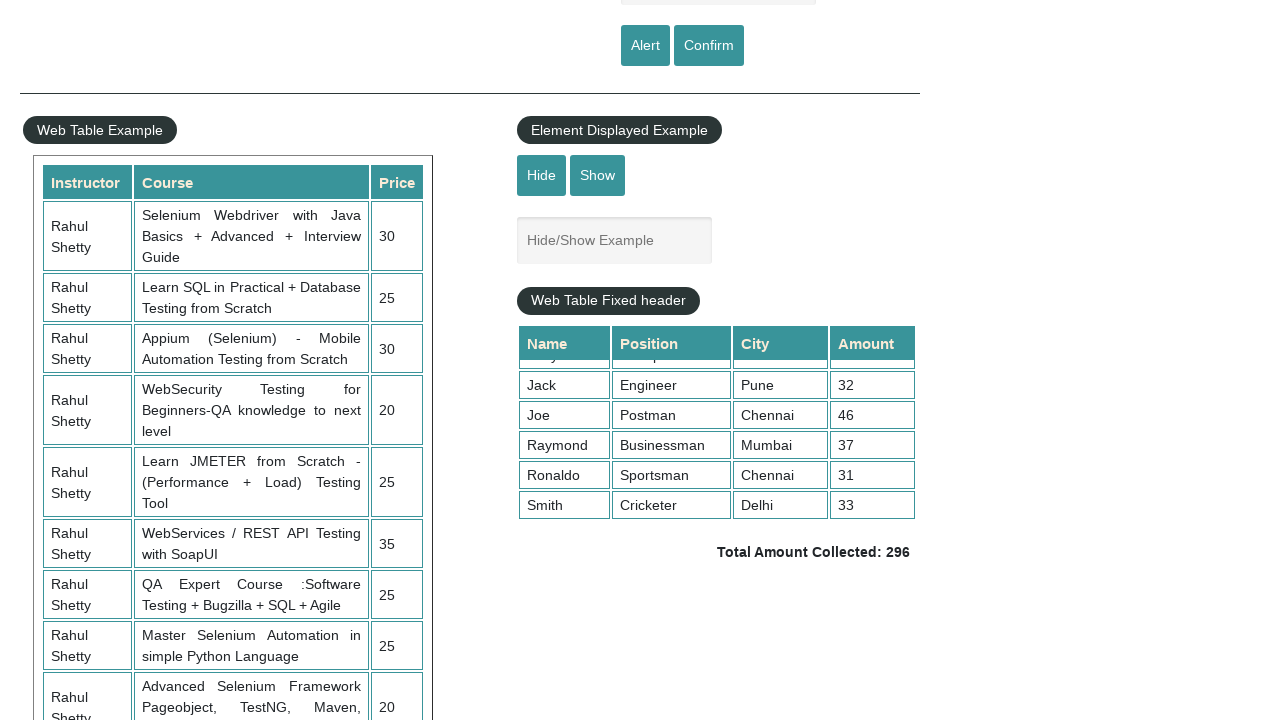

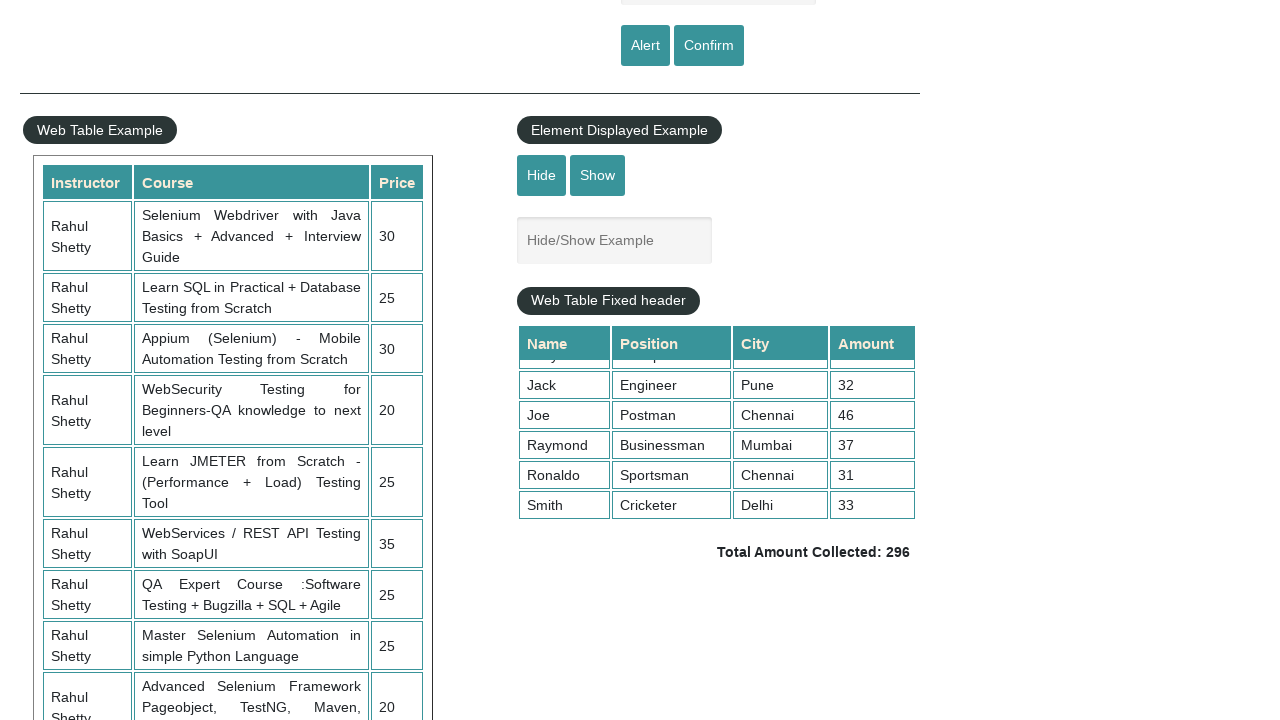